Tests the sort functionality on a men's clothing webpage by selecting the "Price(High - Low)" option from a dropdown menu

Starting URL: https://adoring-pasteur-3ae17d.netlify.app/mens.html

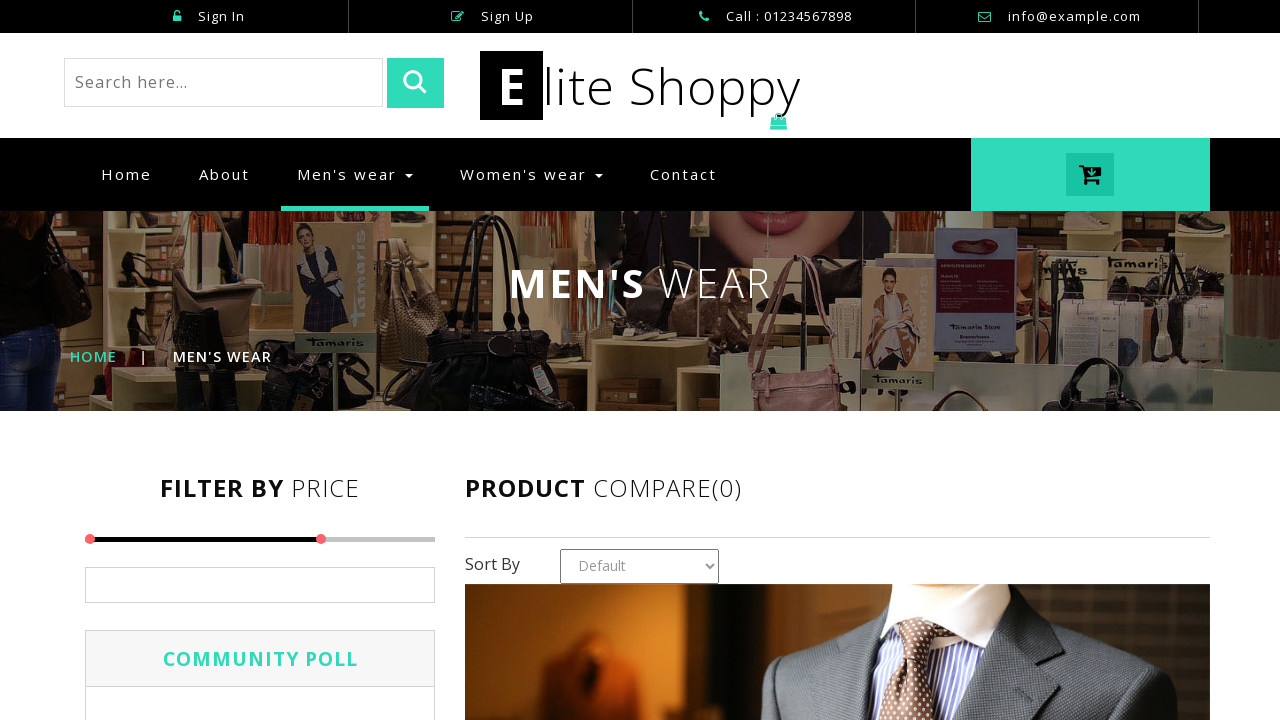

Navigated to men's clothing webpage
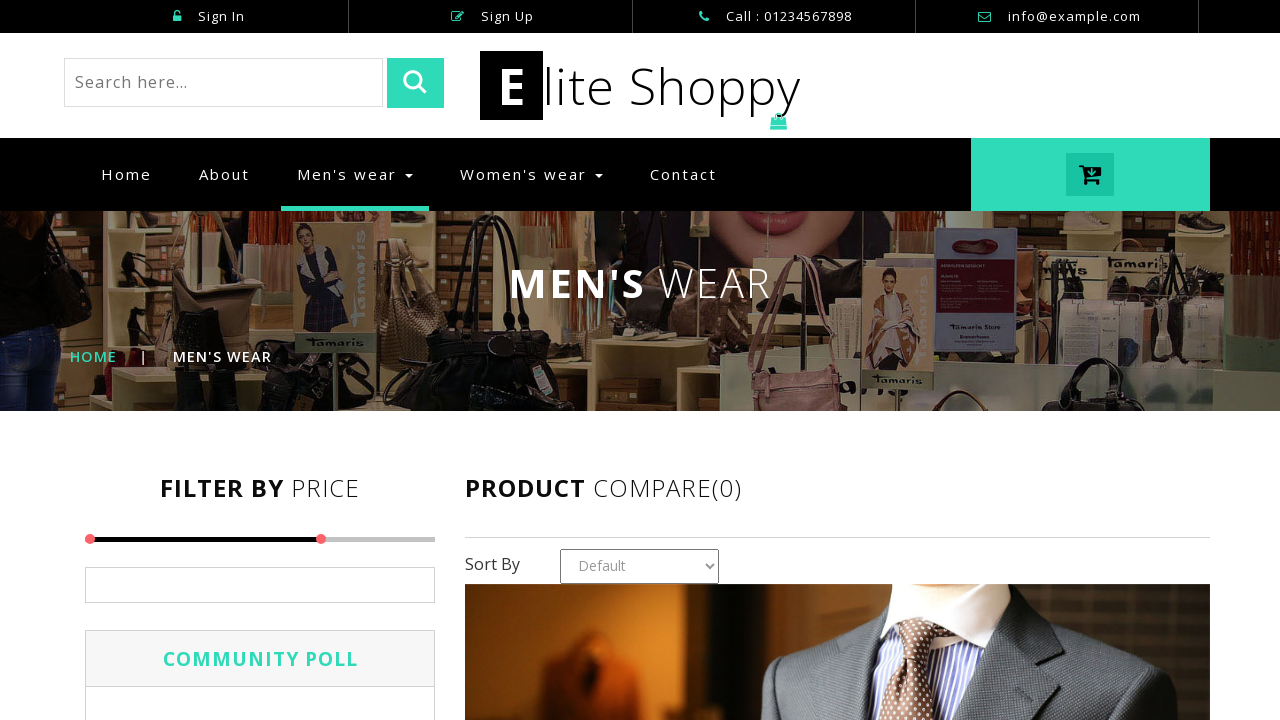

Selected 'Price(High - Low)' option from Sort By dropdown on #country1
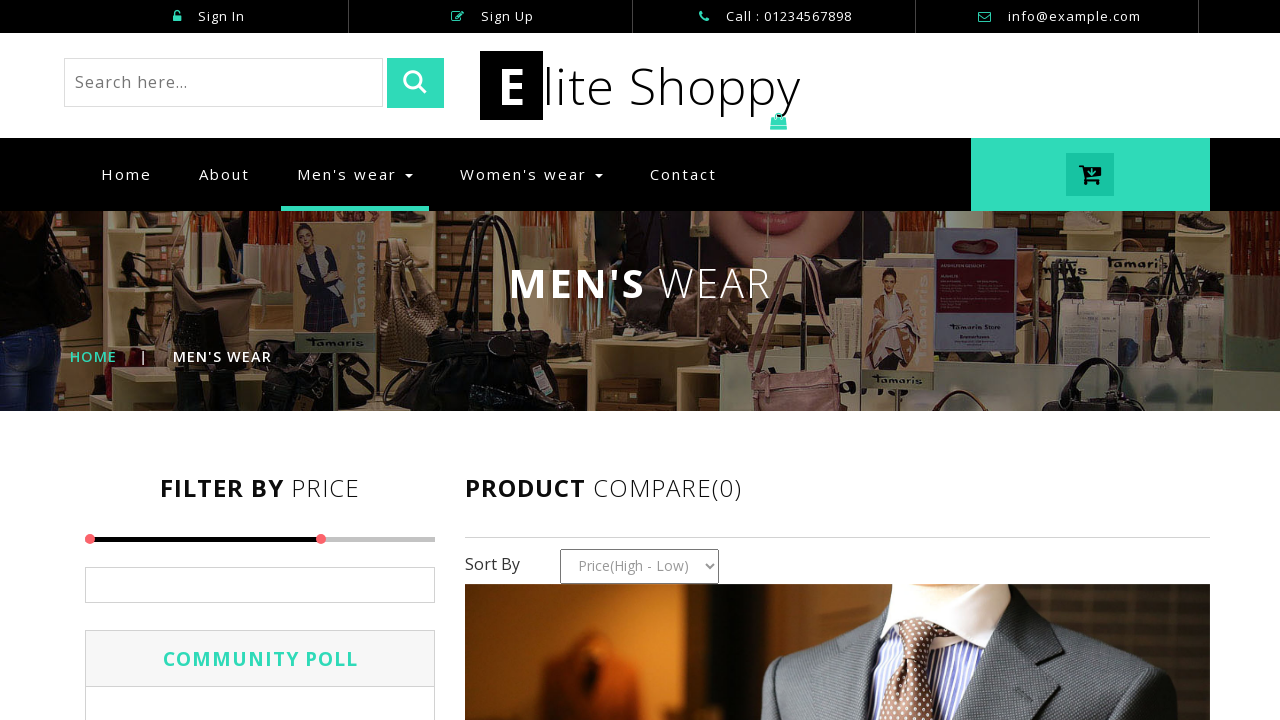

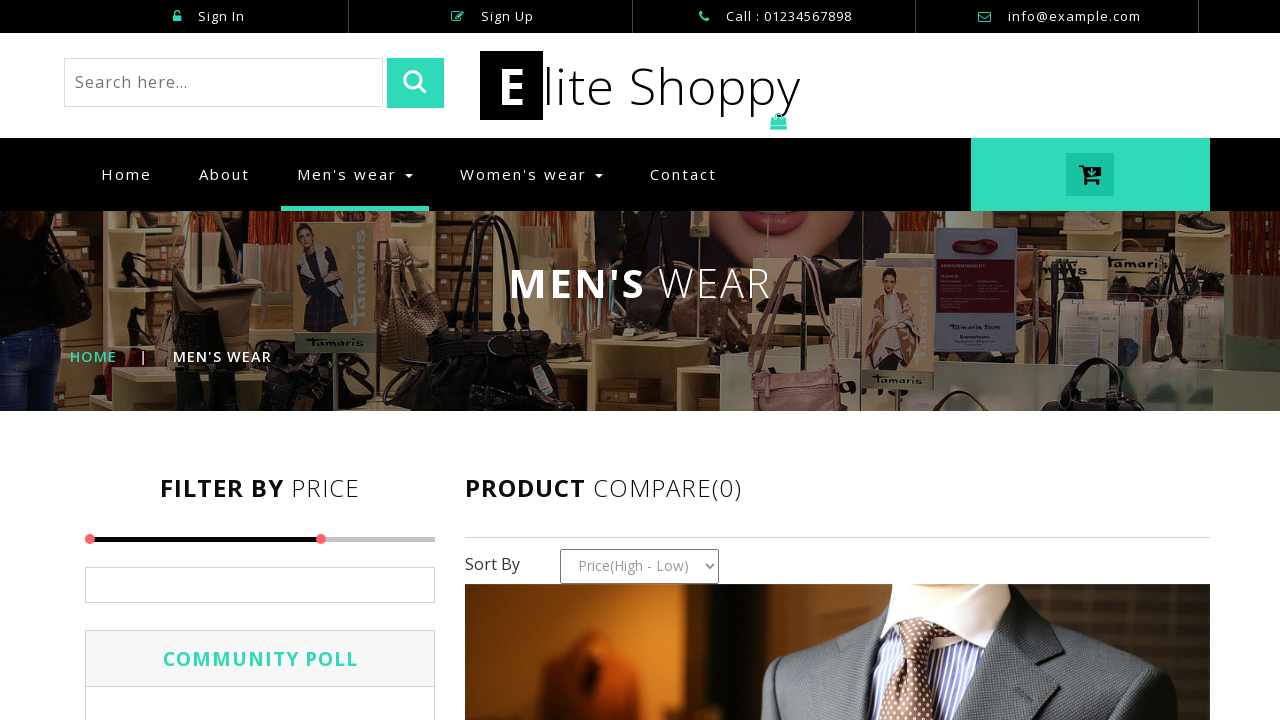